Tests converting the maximum safe integer value from feet to meters and verifies a result is returned

Starting URL: https://www.unitconverters.net/length/feet-to-meters.htm

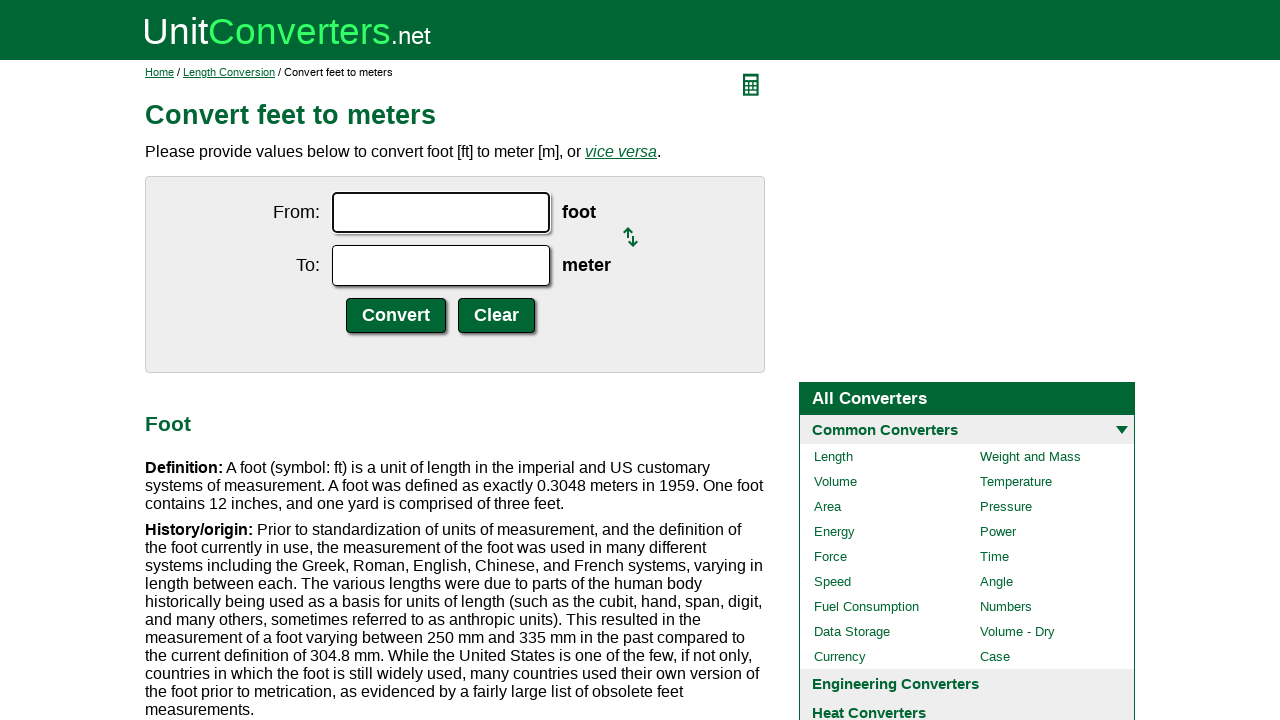

Filled 'From' field with maximum safe integer value 9007199254740991 on internal:label="From:"i
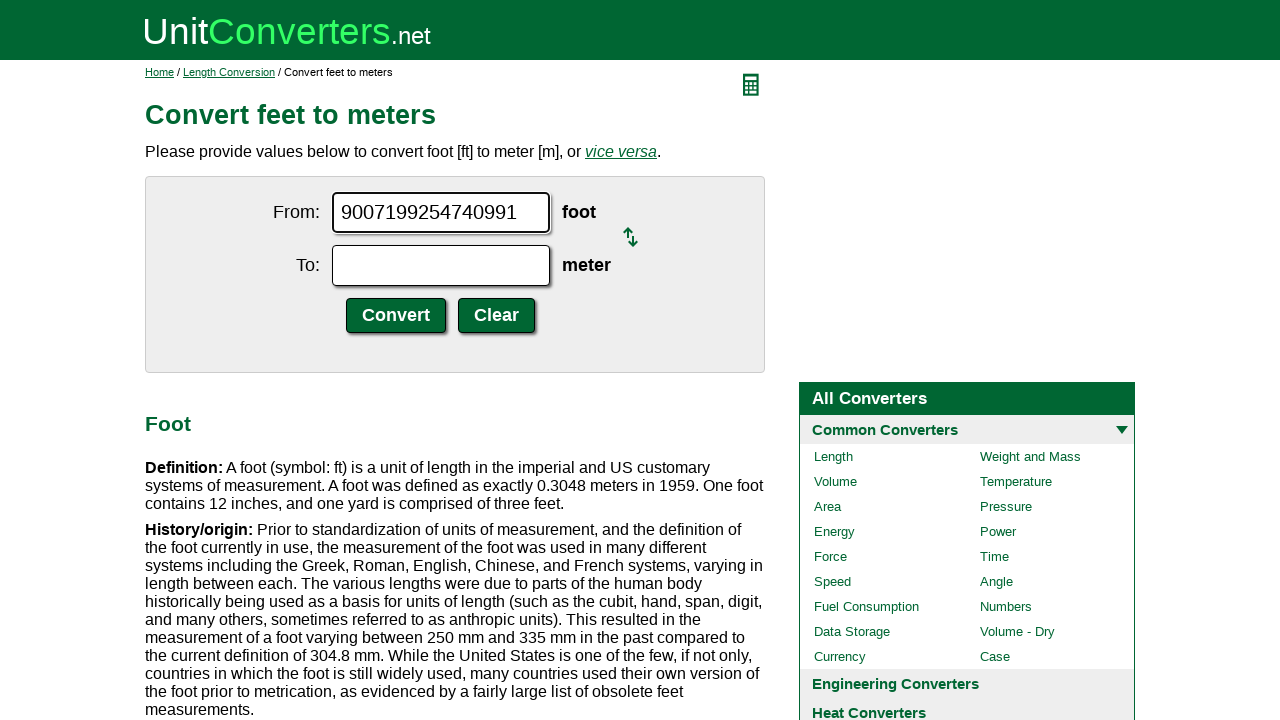

Clicked Convert button to convert feet to meters at (396, 316) on internal:role=button[name="Convert"i]
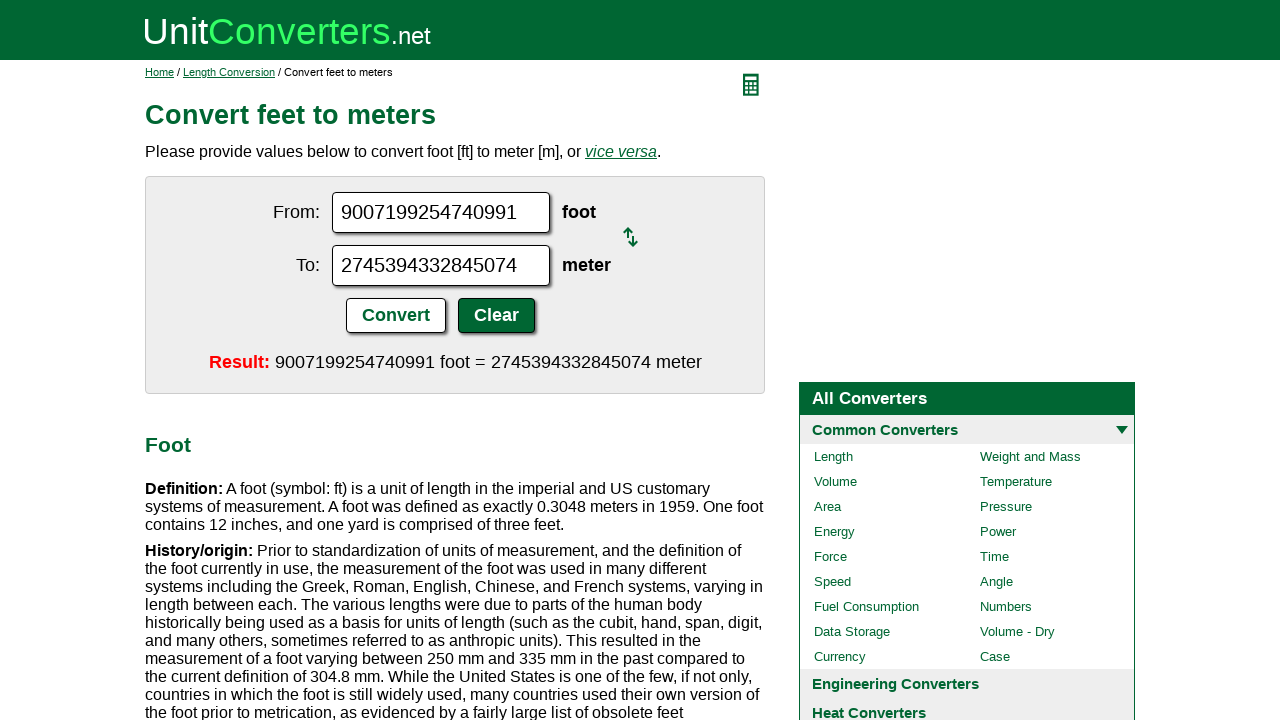

Retrieved conversion result from 'To' field
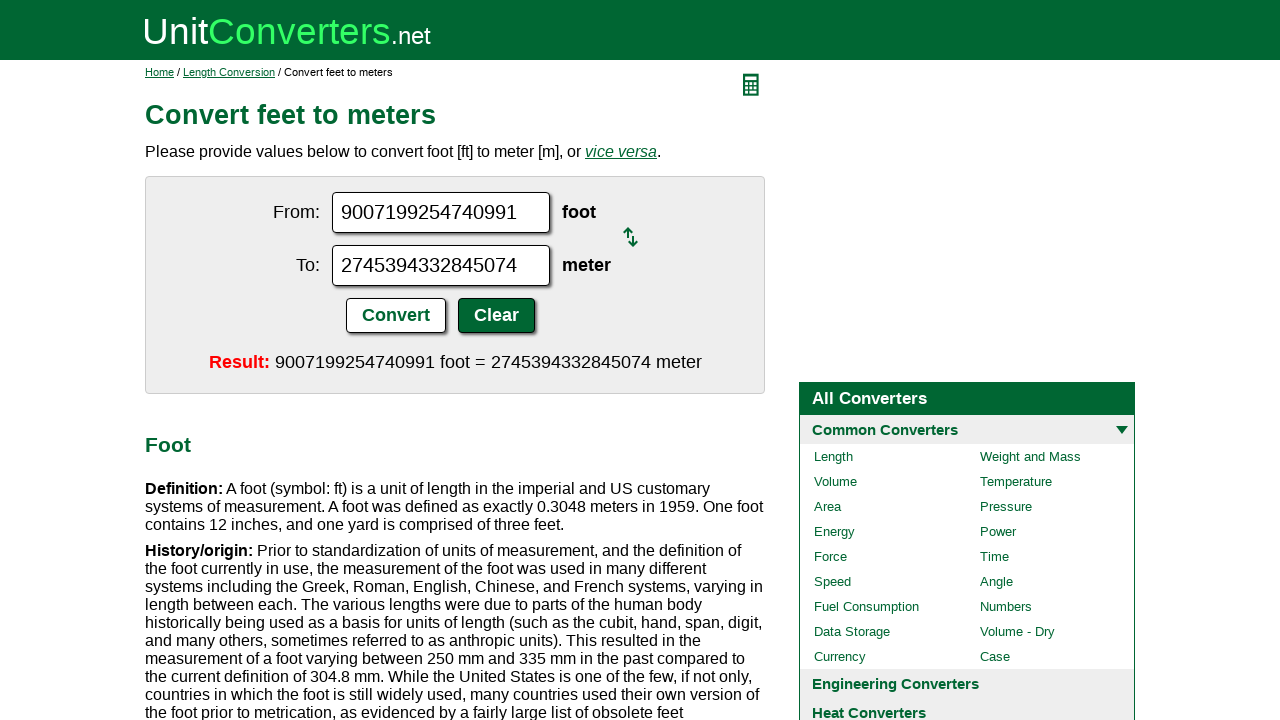

Verified that conversion result is not empty
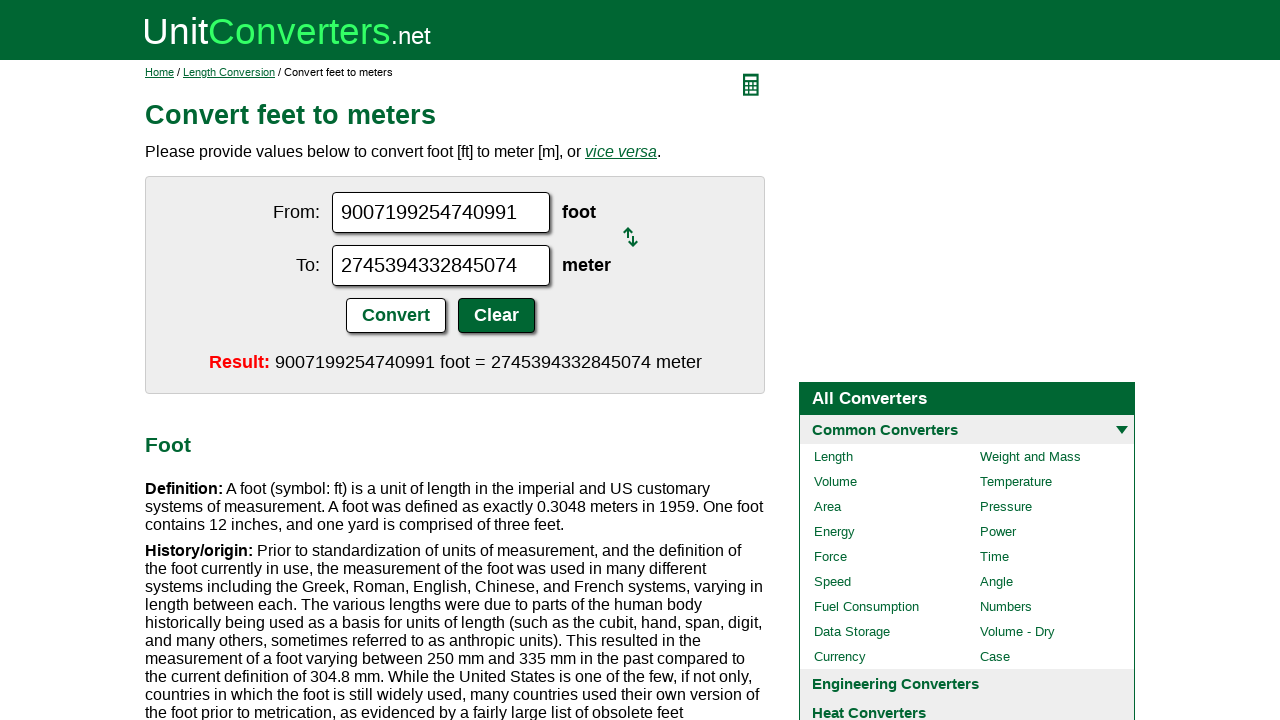

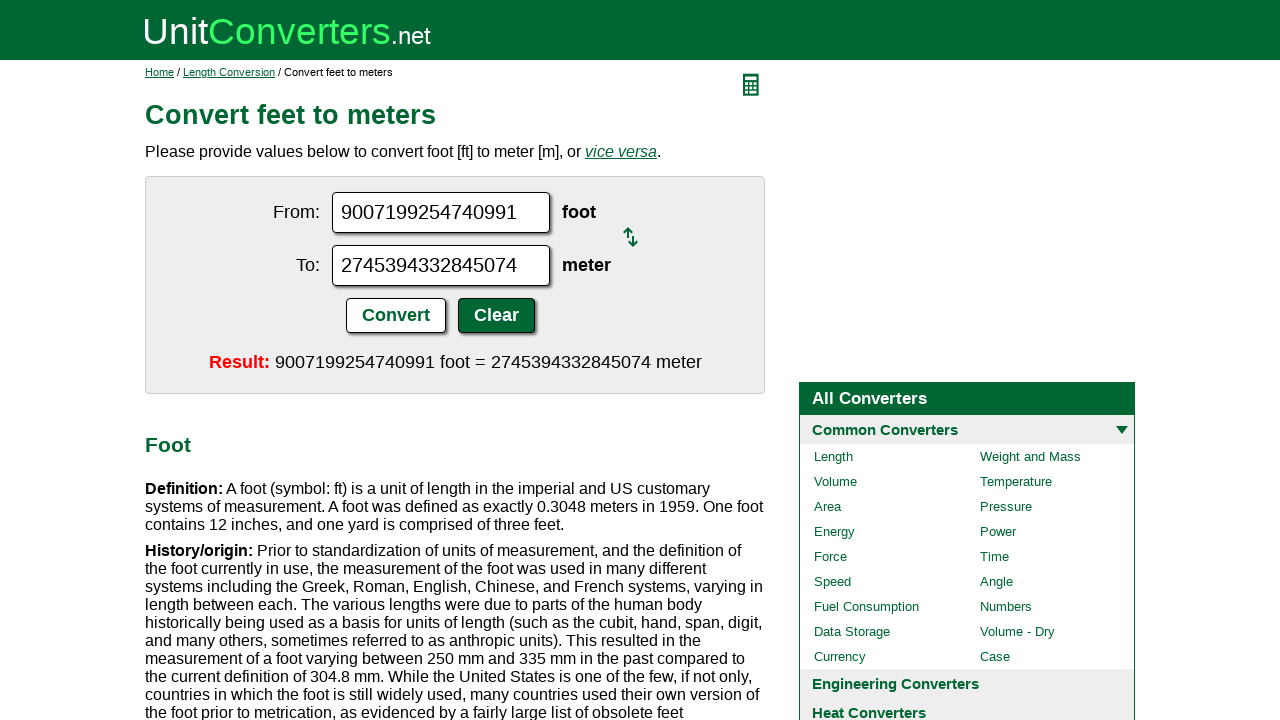